Tests accordion FAQ functionality on a scooter rental website by clicking each of 8 accordion items and verifying they expand with the correct text content.

Starting URL: https://qa-scooter.praktikum-services.ru/

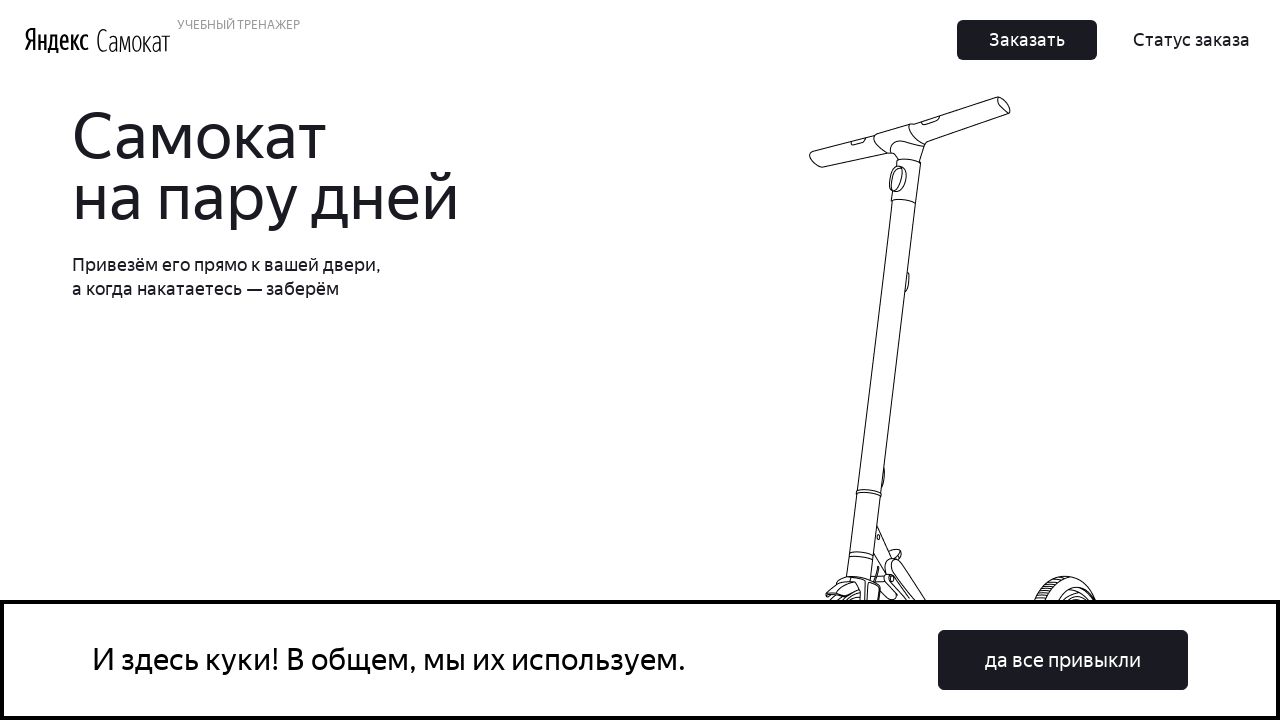

Scrolled to accordion section
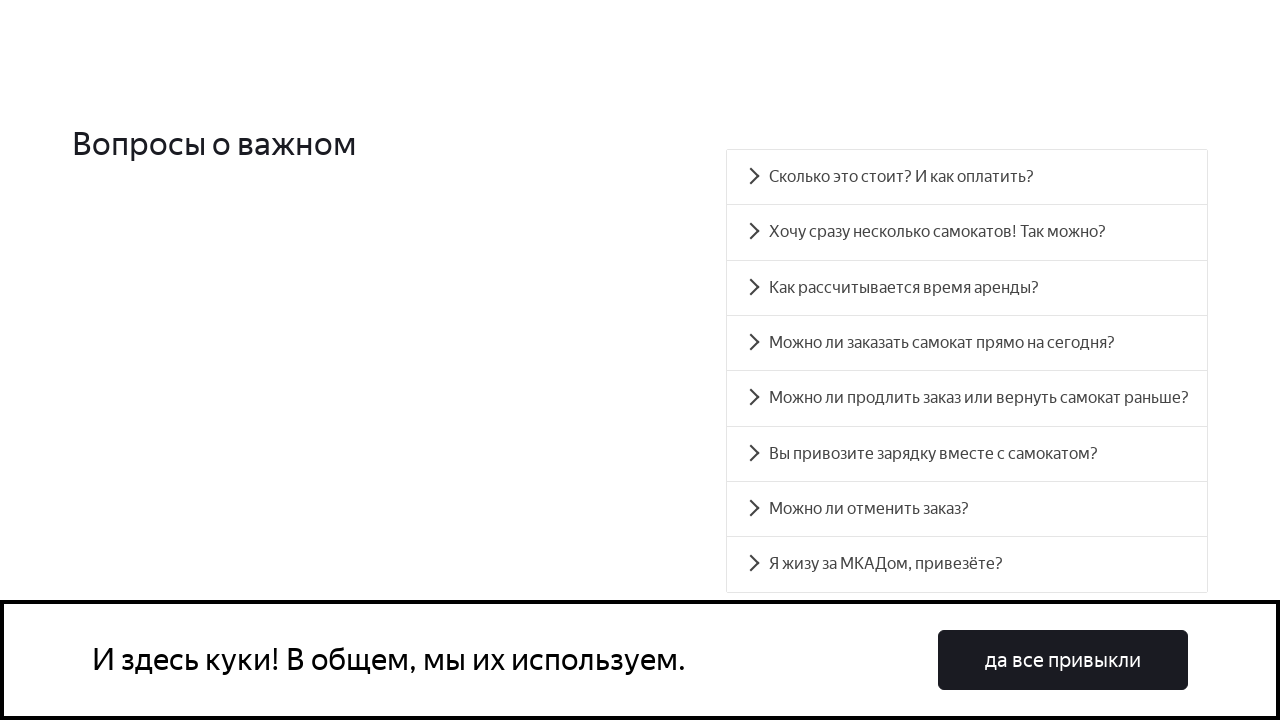

Clicked accordion item 1 heading at (967, 177) on #accordion__heading-0
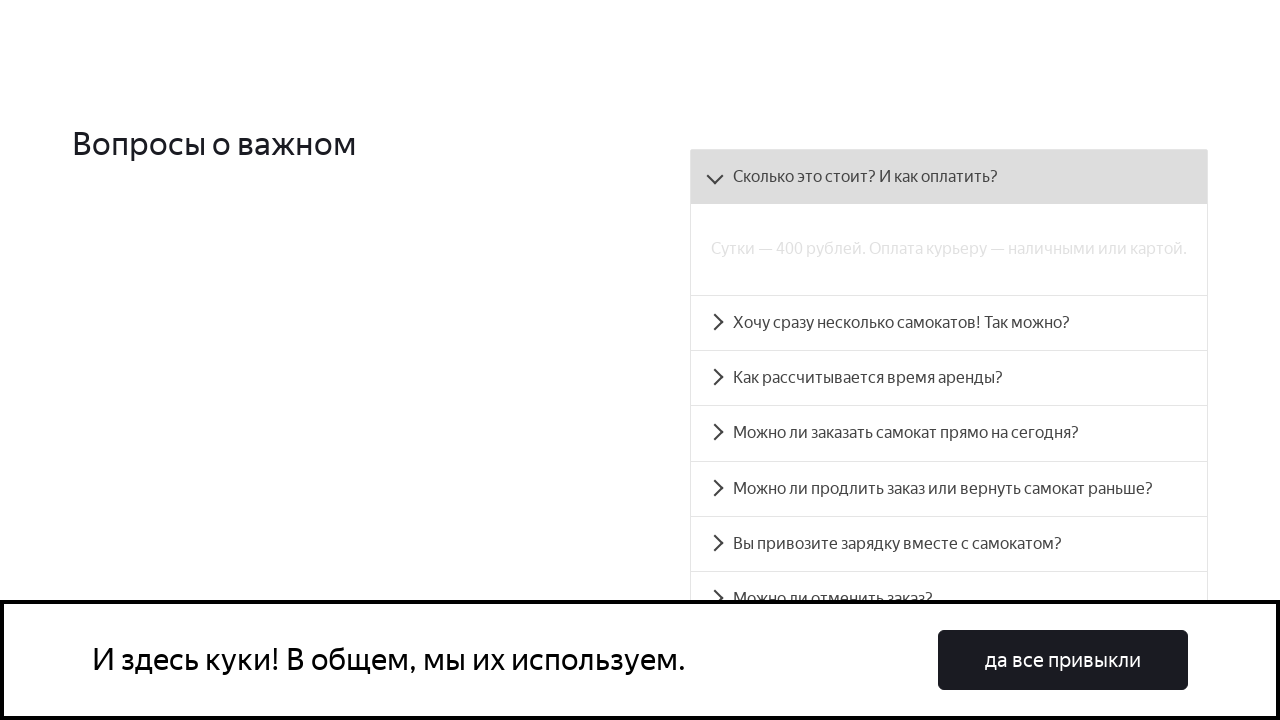

Accordion item 1 panel became visible
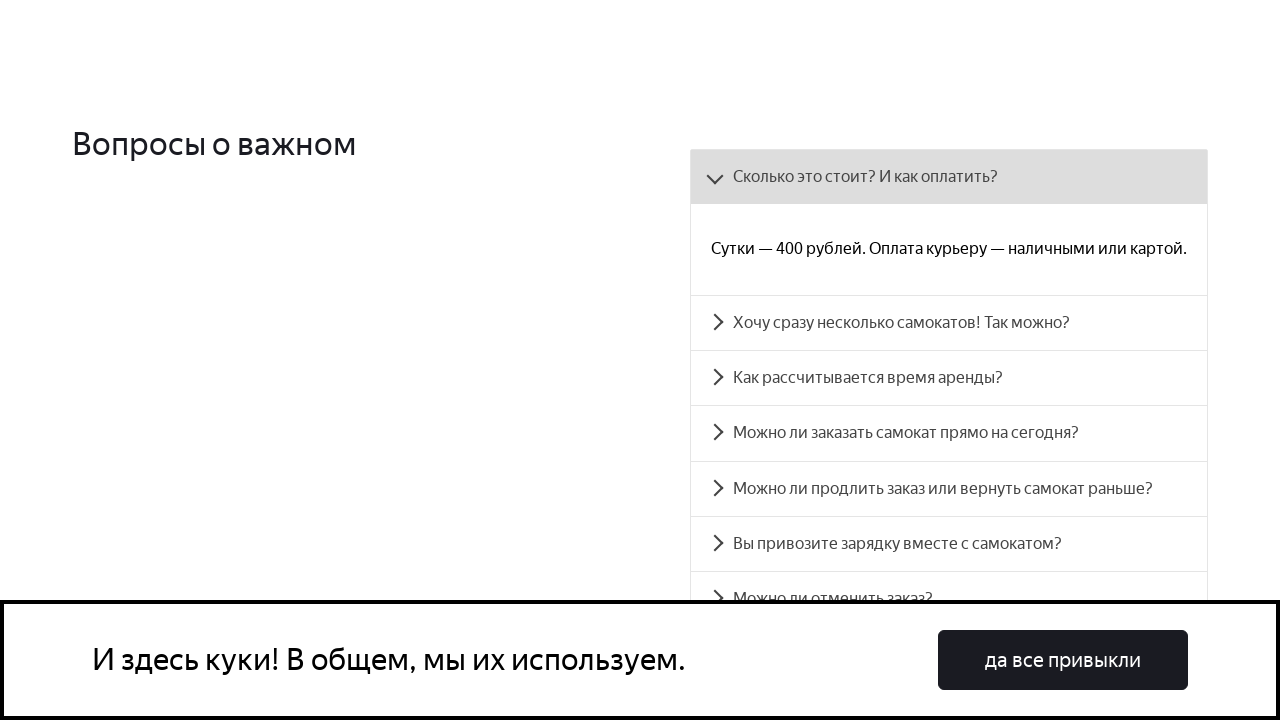

Verified accordion item 1 contains correct text
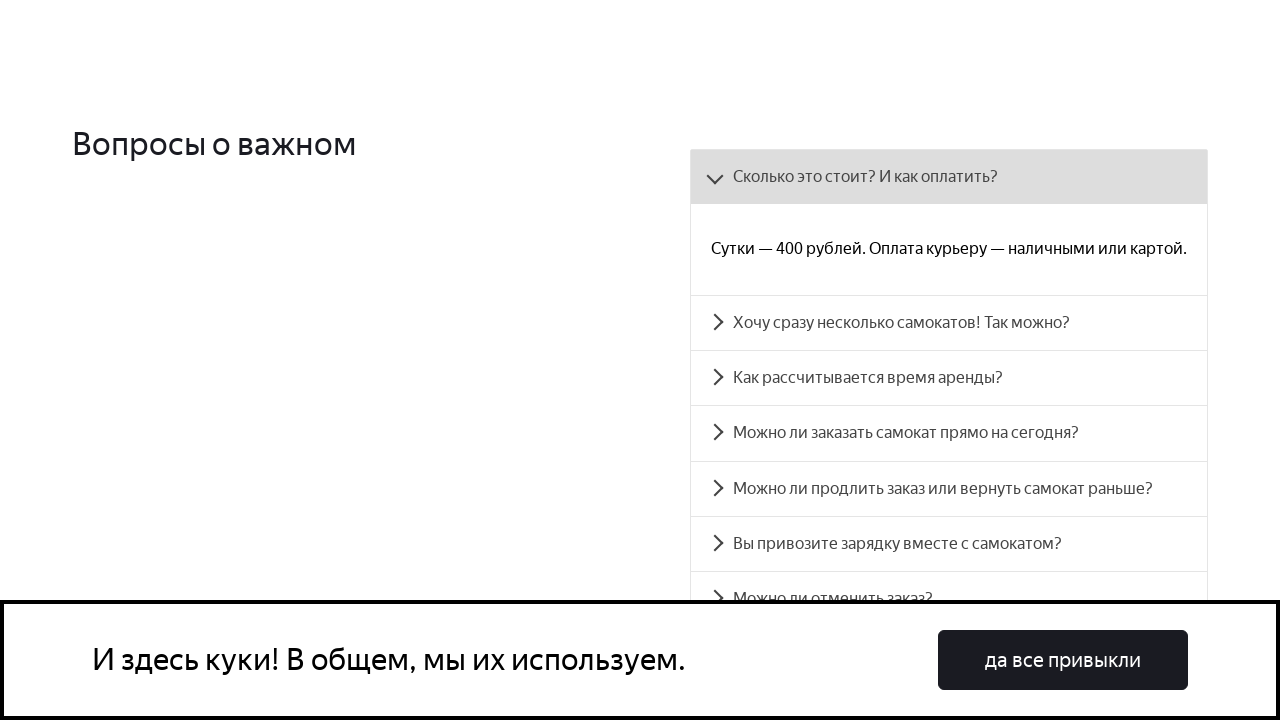

Clicked accordion item 2 heading at (949, 323) on #accordion__heading-1
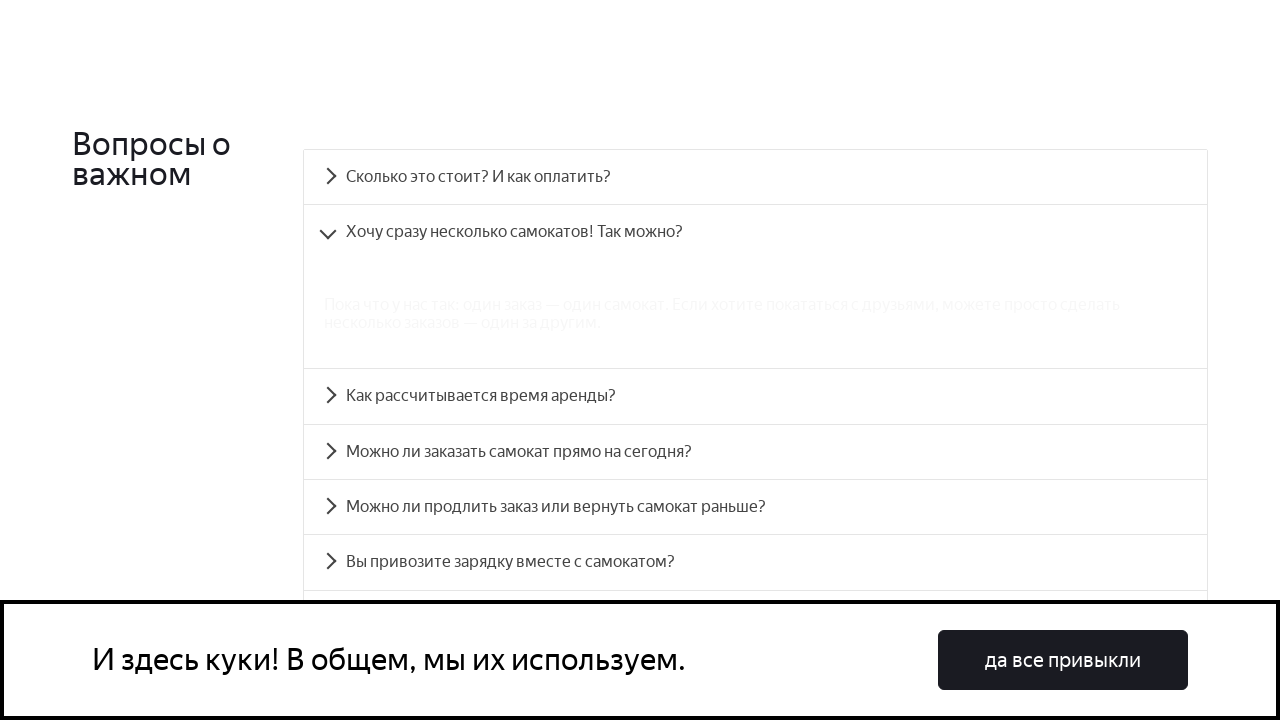

Accordion item 2 panel became visible
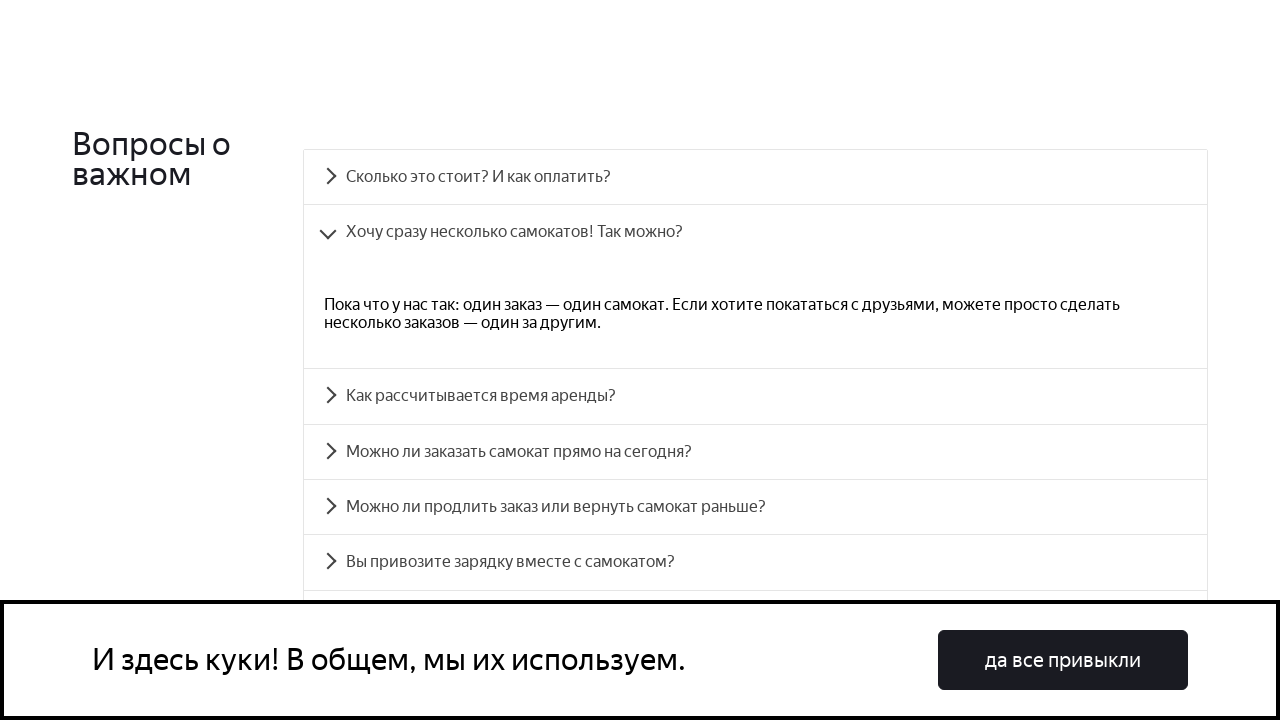

Verified accordion item 2 contains correct text
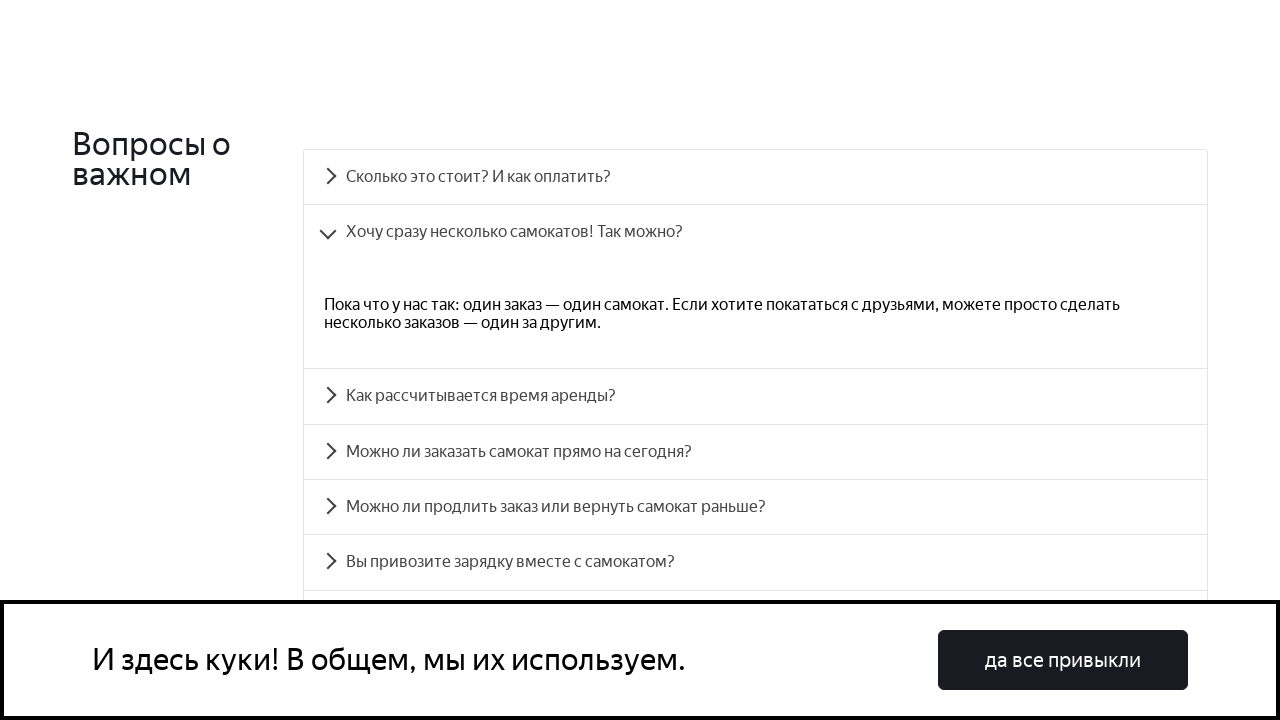

Clicked accordion item 3 heading at (755, 396) on #accordion__heading-2
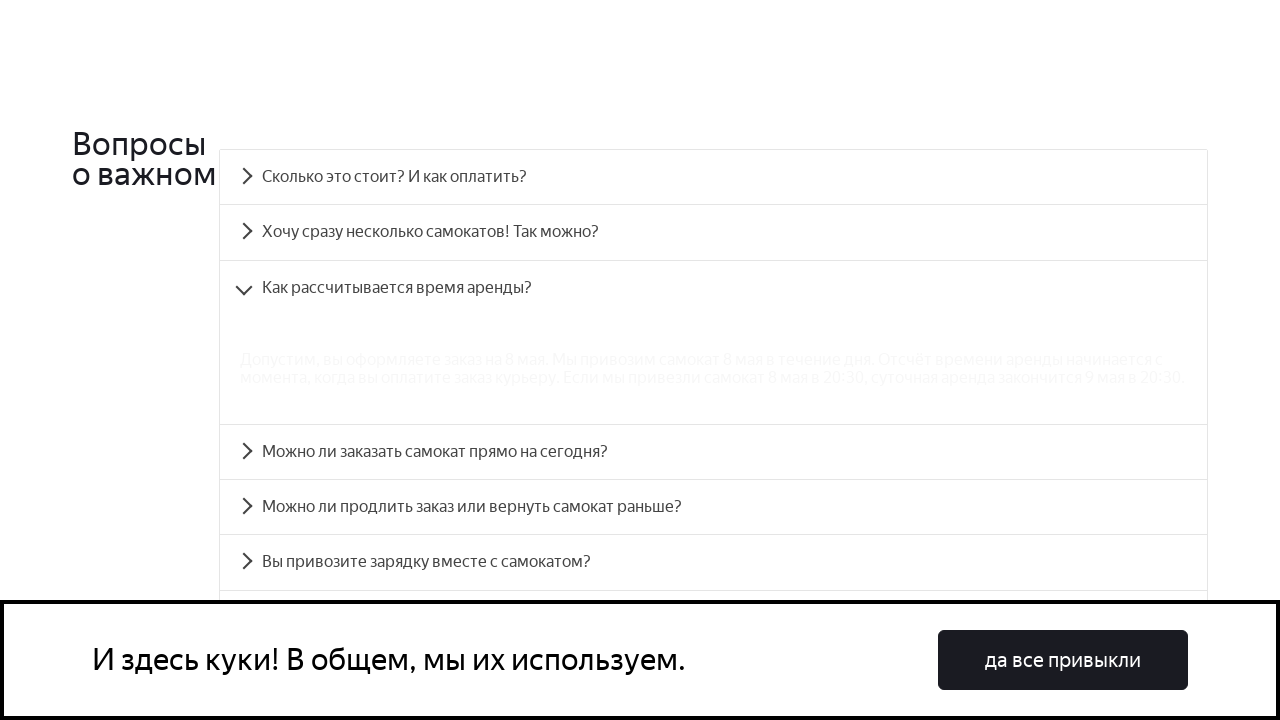

Accordion item 3 panel became visible
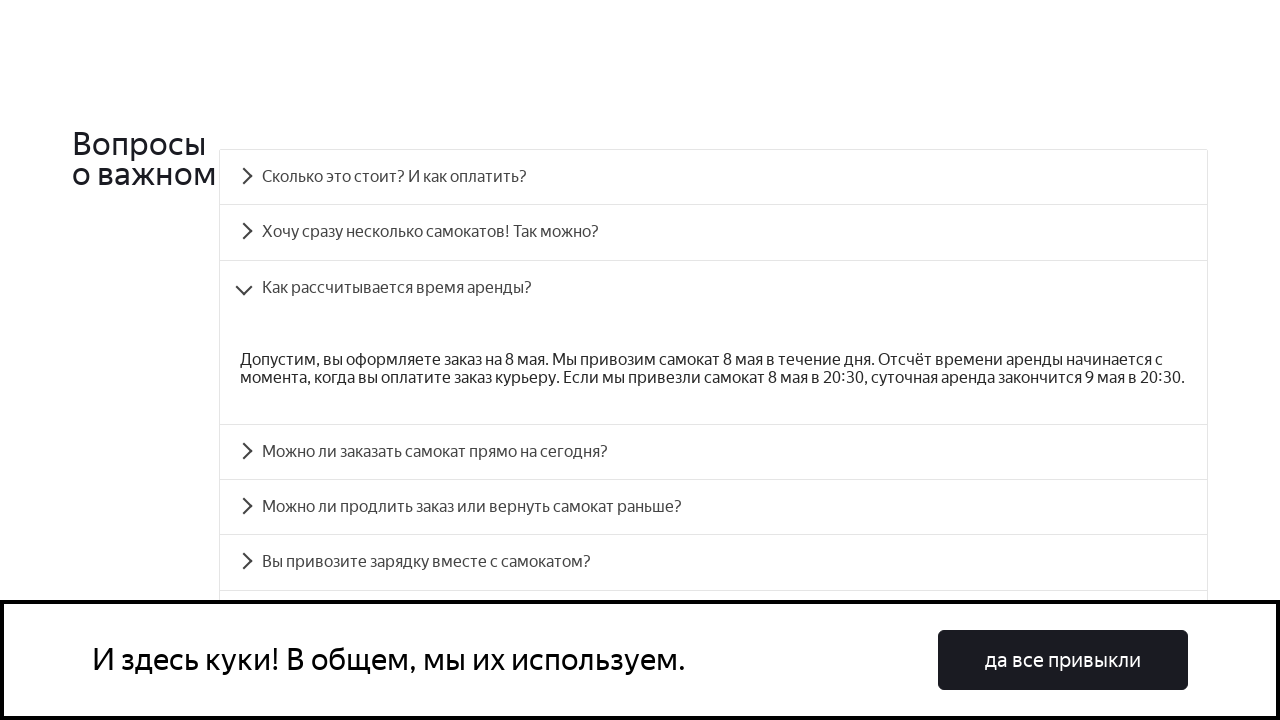

Verified accordion item 3 contains correct text
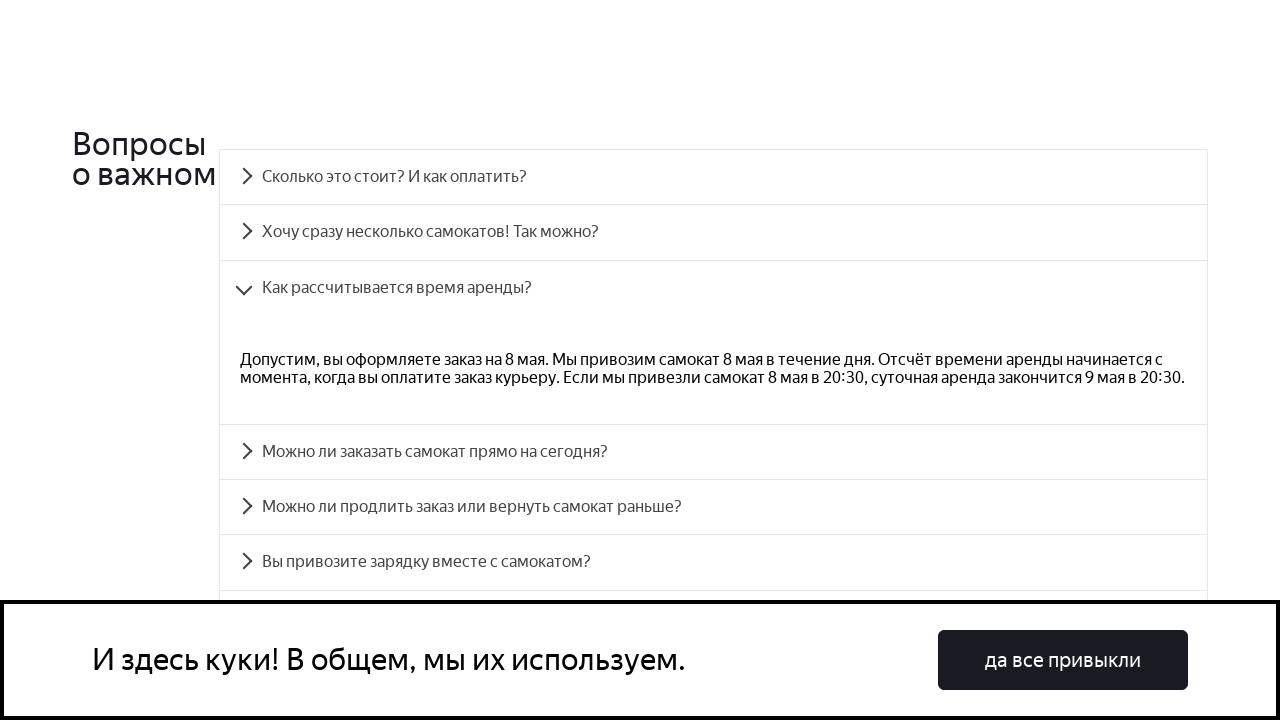

Clicked accordion item 4 heading at (714, 452) on #accordion__heading-3
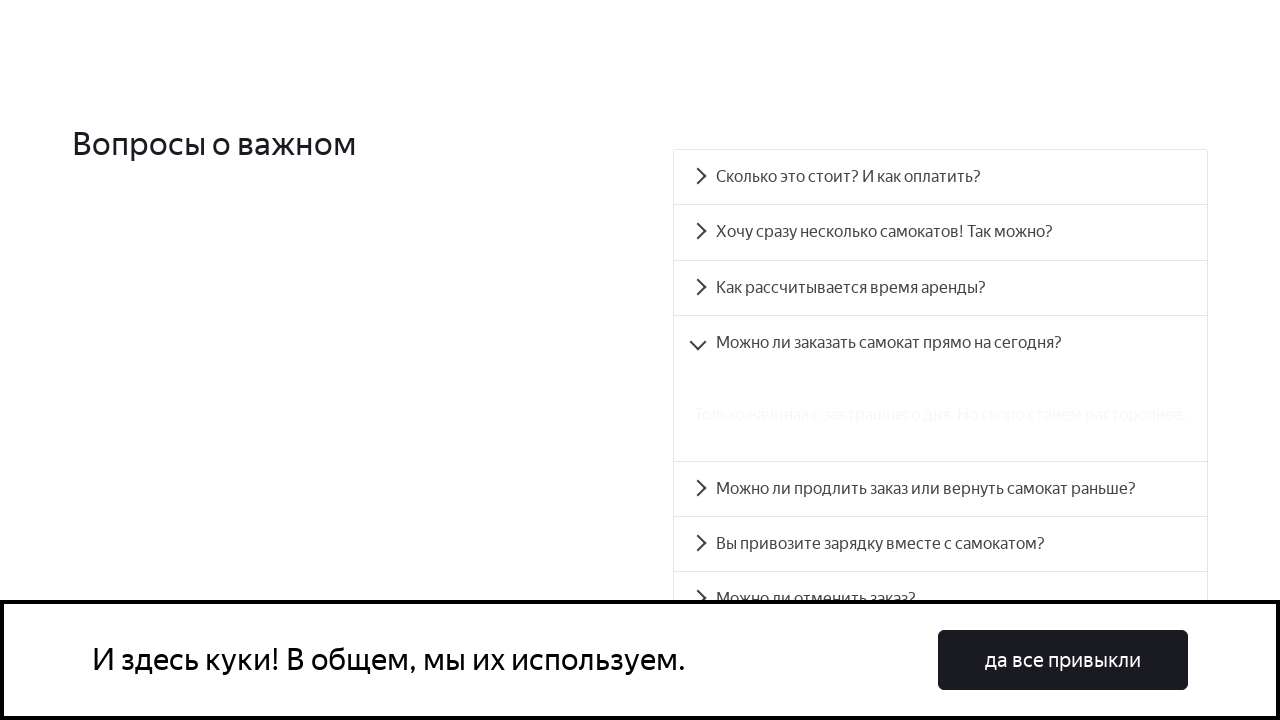

Accordion item 4 panel became visible
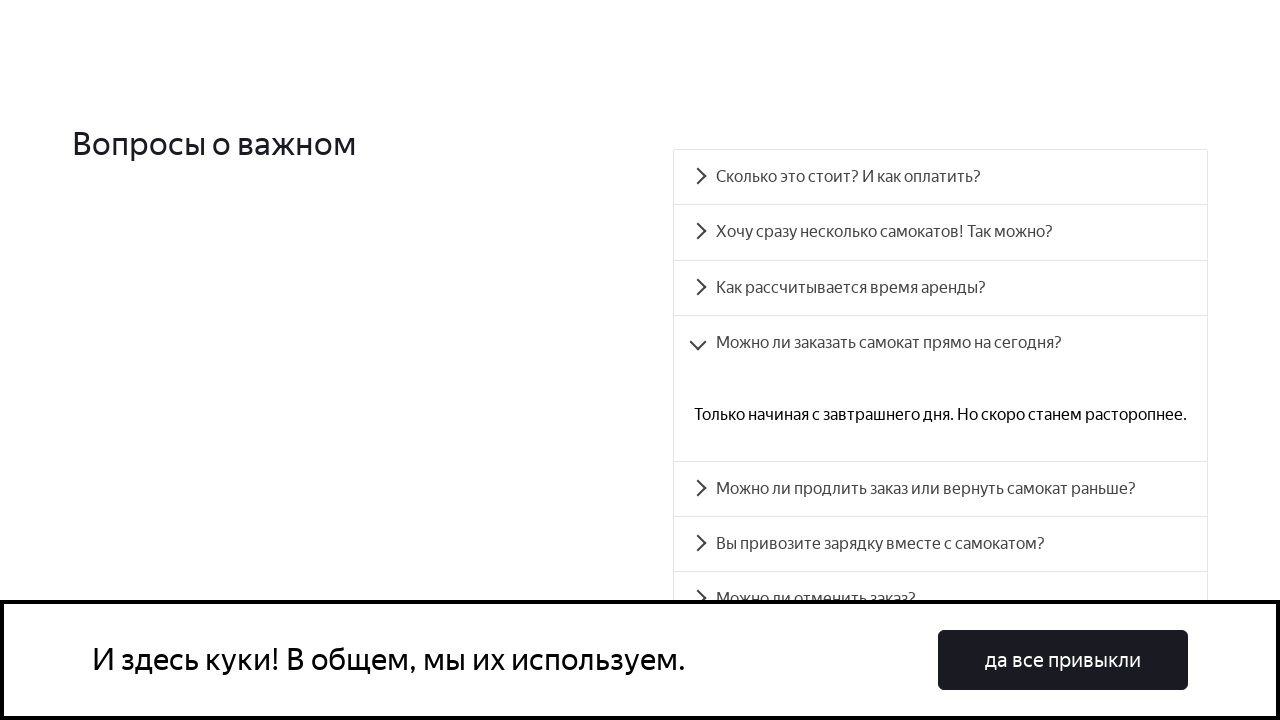

Verified accordion item 4 contains correct text
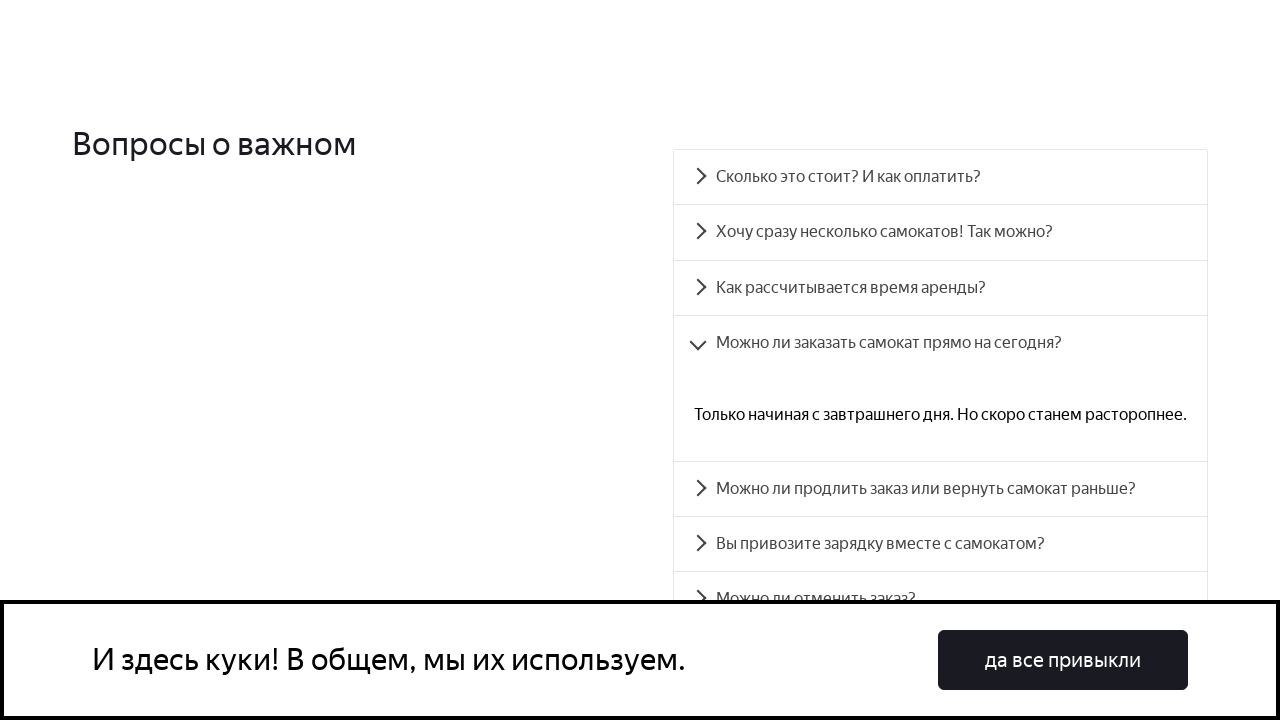

Clicked accordion item 5 heading at (940, 489) on #accordion__heading-4
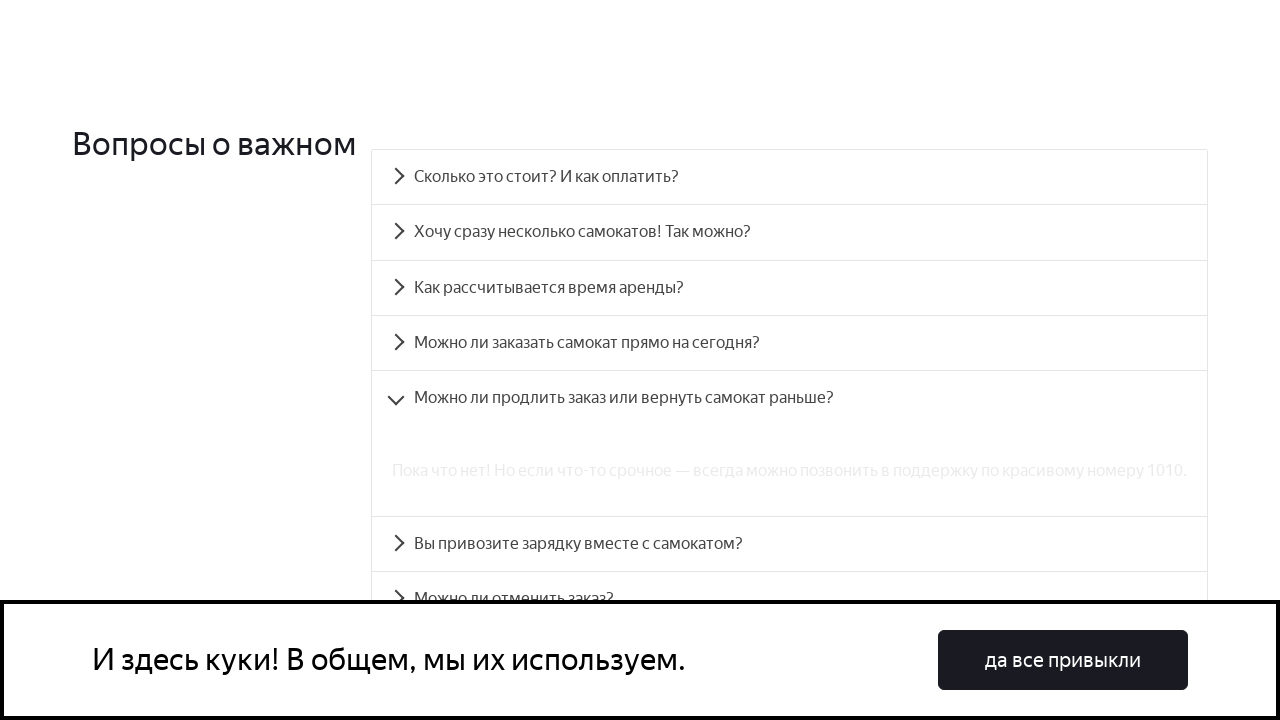

Accordion item 5 panel became visible
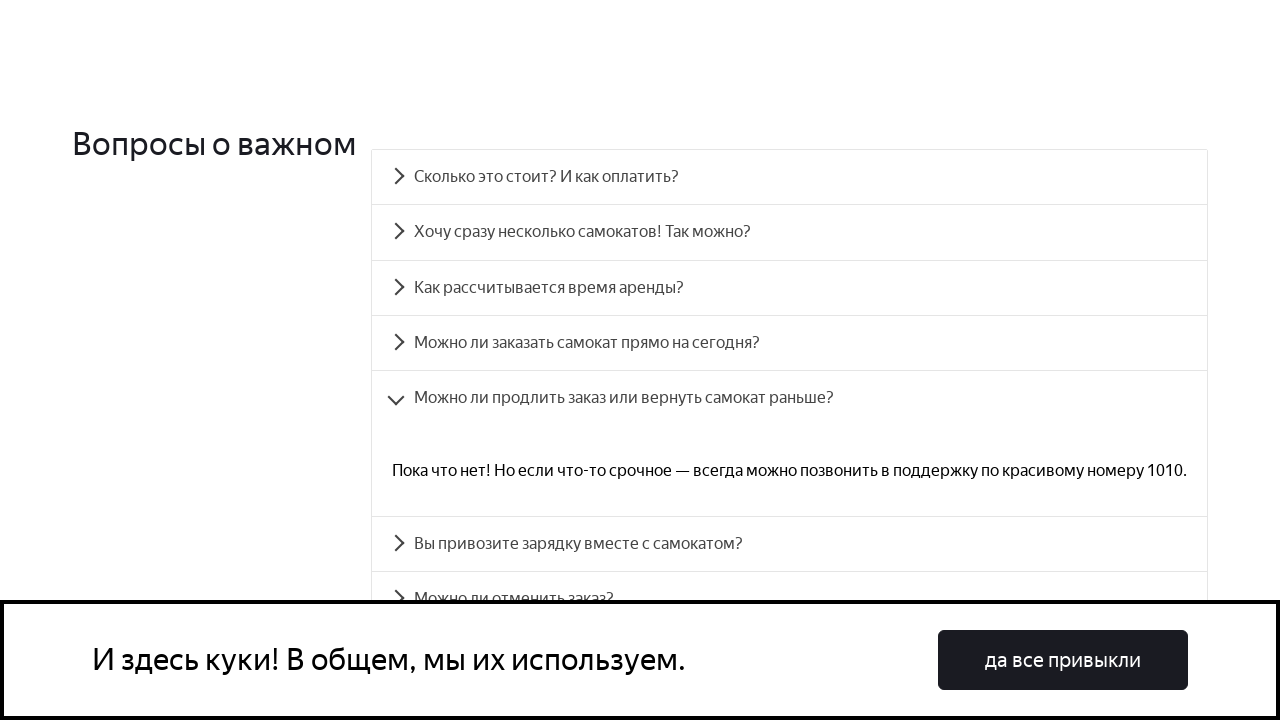

Verified accordion item 5 contains correct text
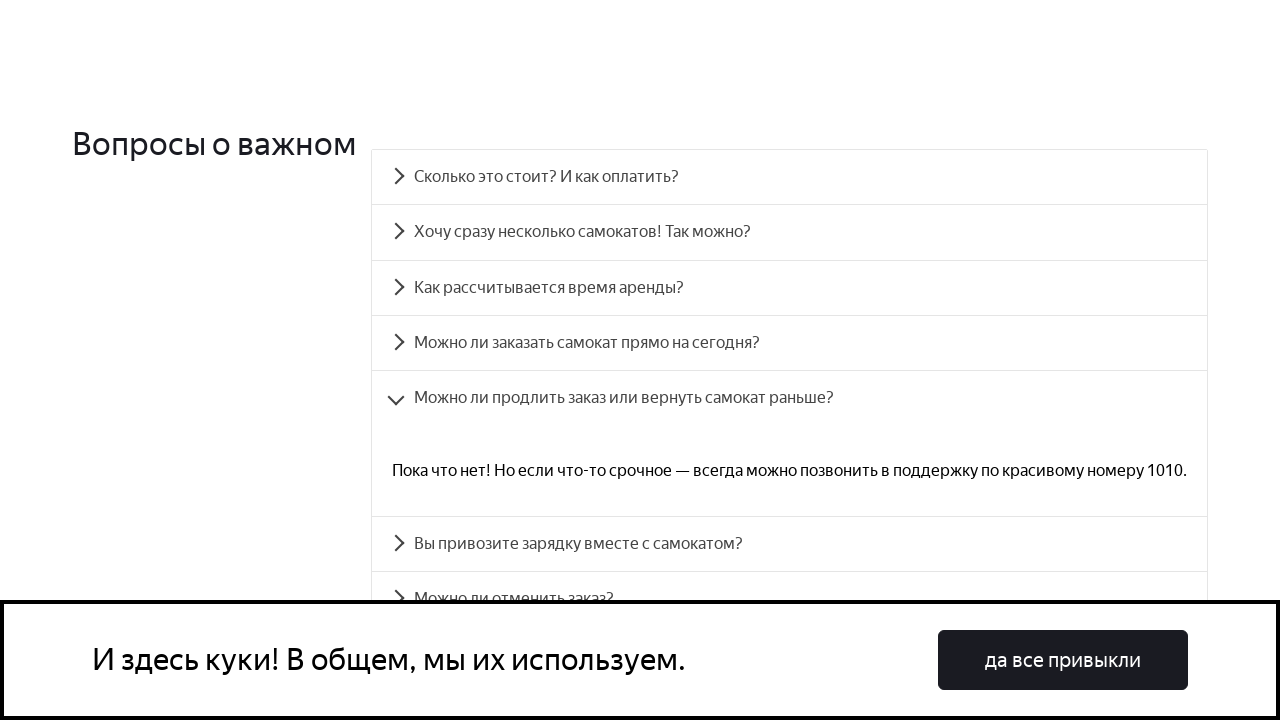

Clicked accordion item 6 heading at (790, 544) on #accordion__heading-5
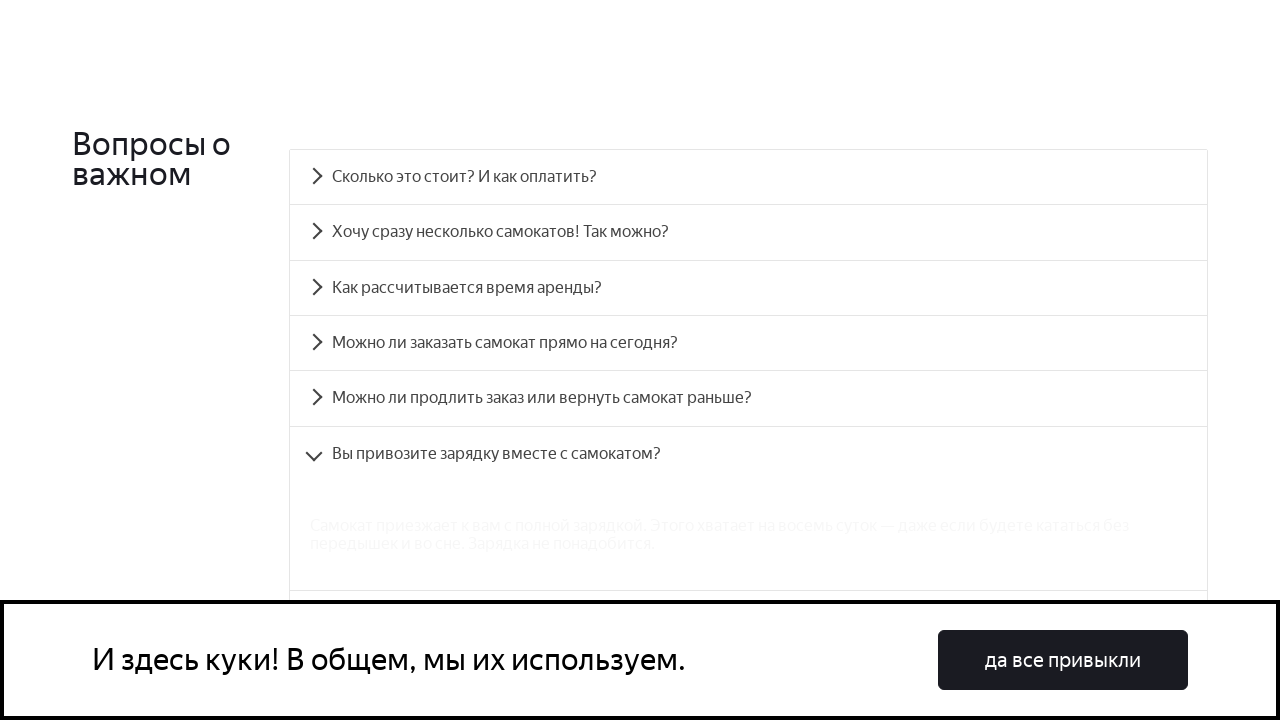

Accordion item 6 panel became visible
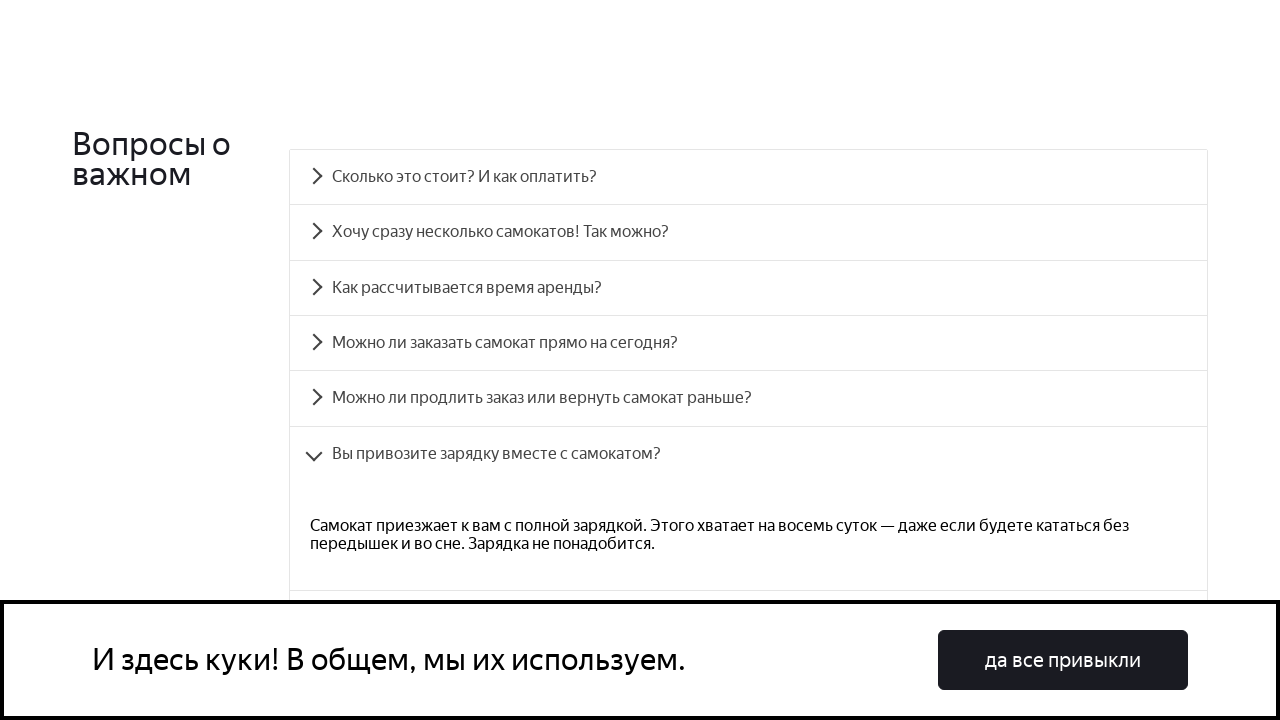

Verified accordion item 6 contains correct text
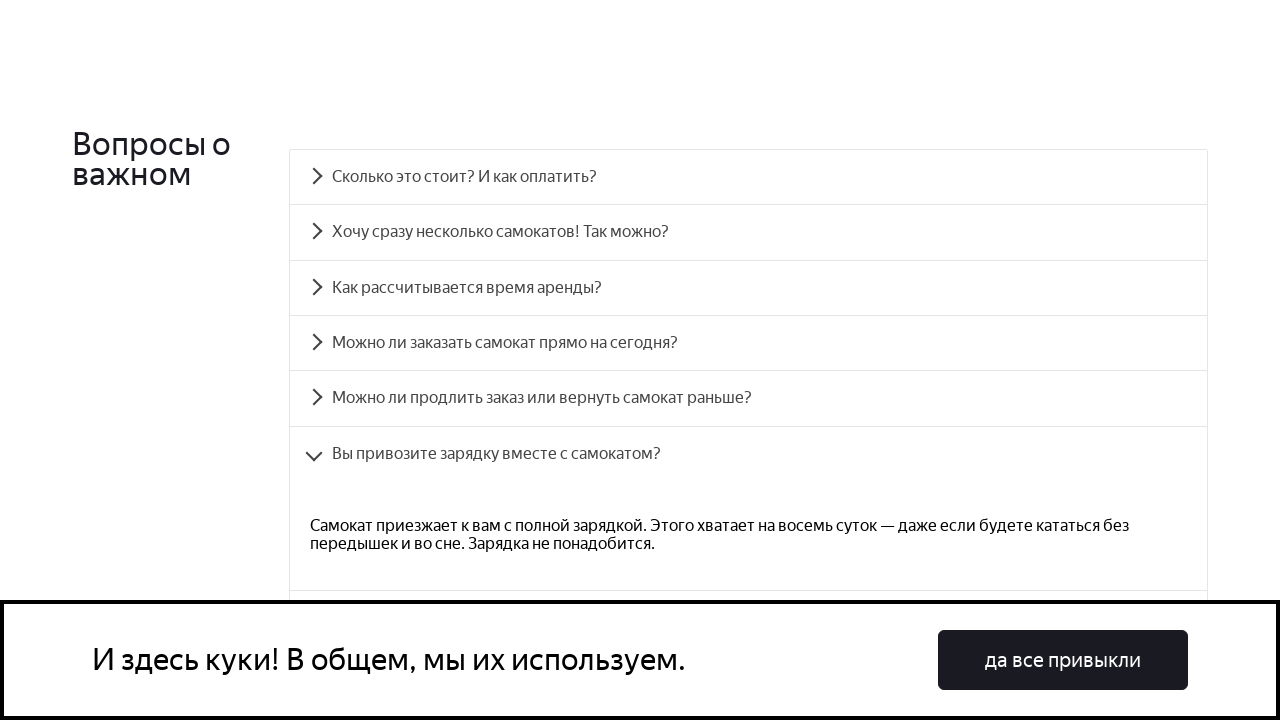

Clicked accordion item 7 heading at (748, 436) on #accordion__heading-6
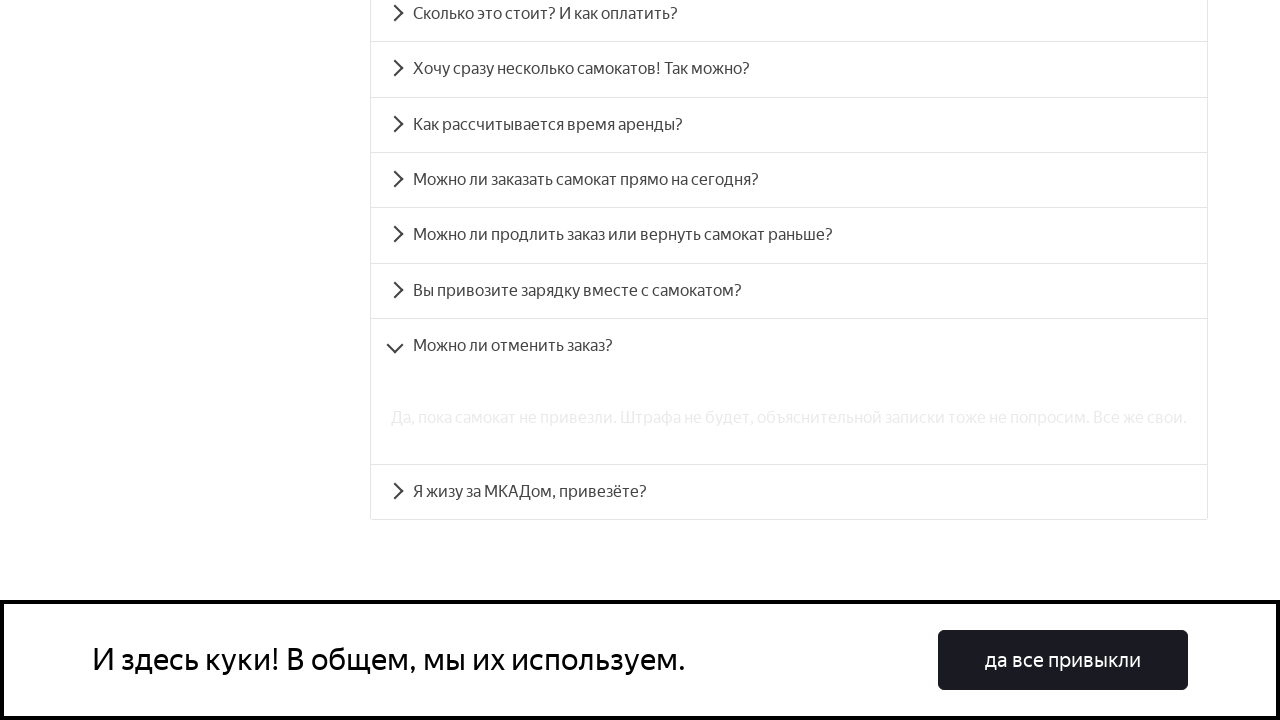

Accordion item 7 panel became visible
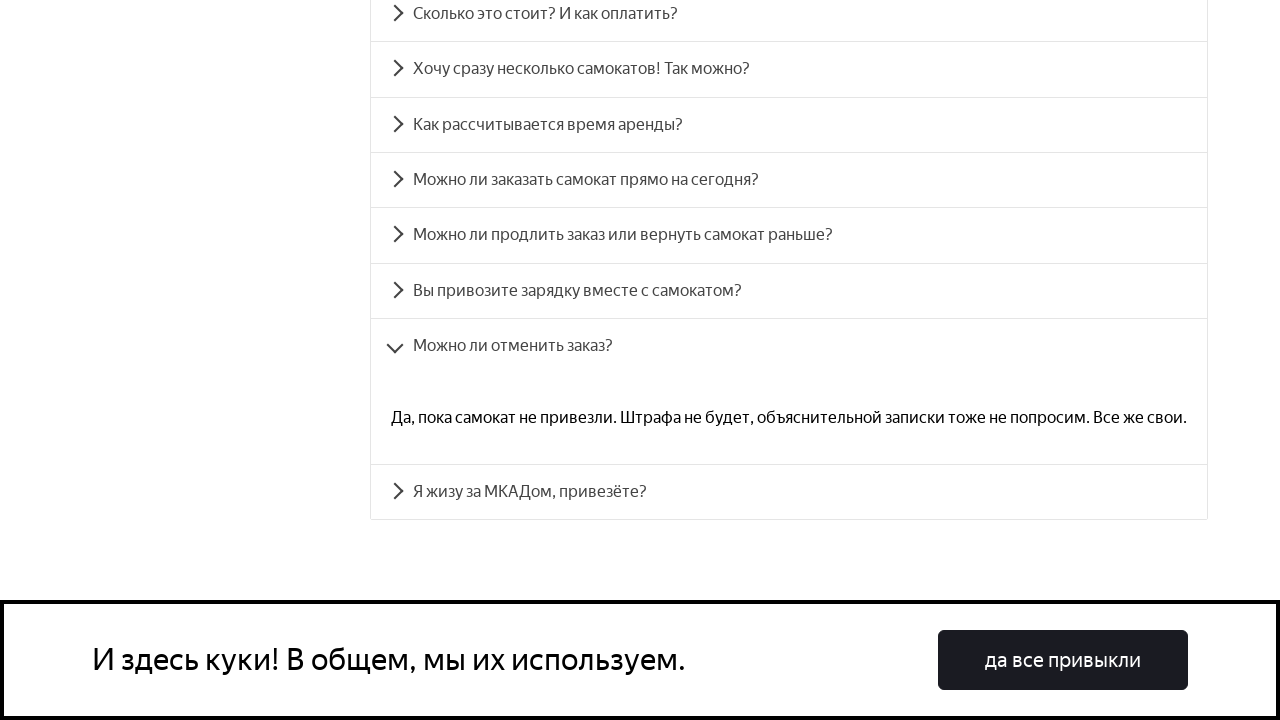

Verified accordion item 7 contains correct text
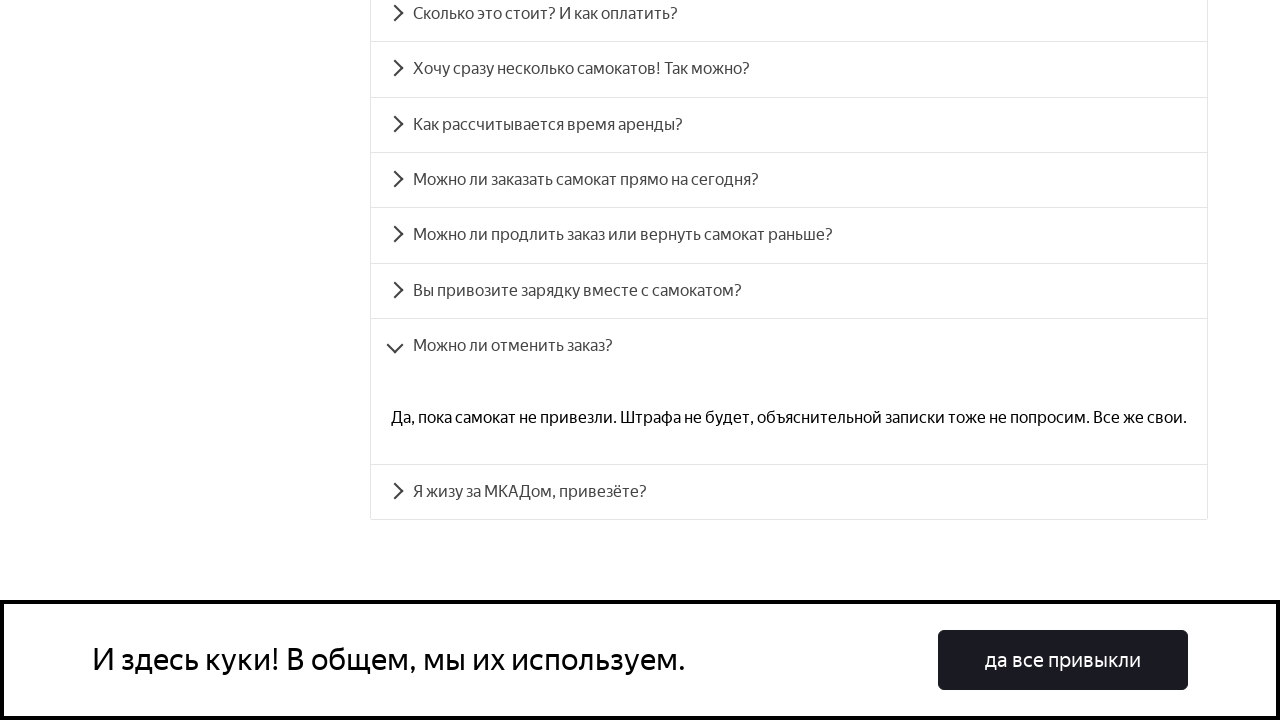

Clicked accordion item 8 heading at (789, 492) on #accordion__heading-7
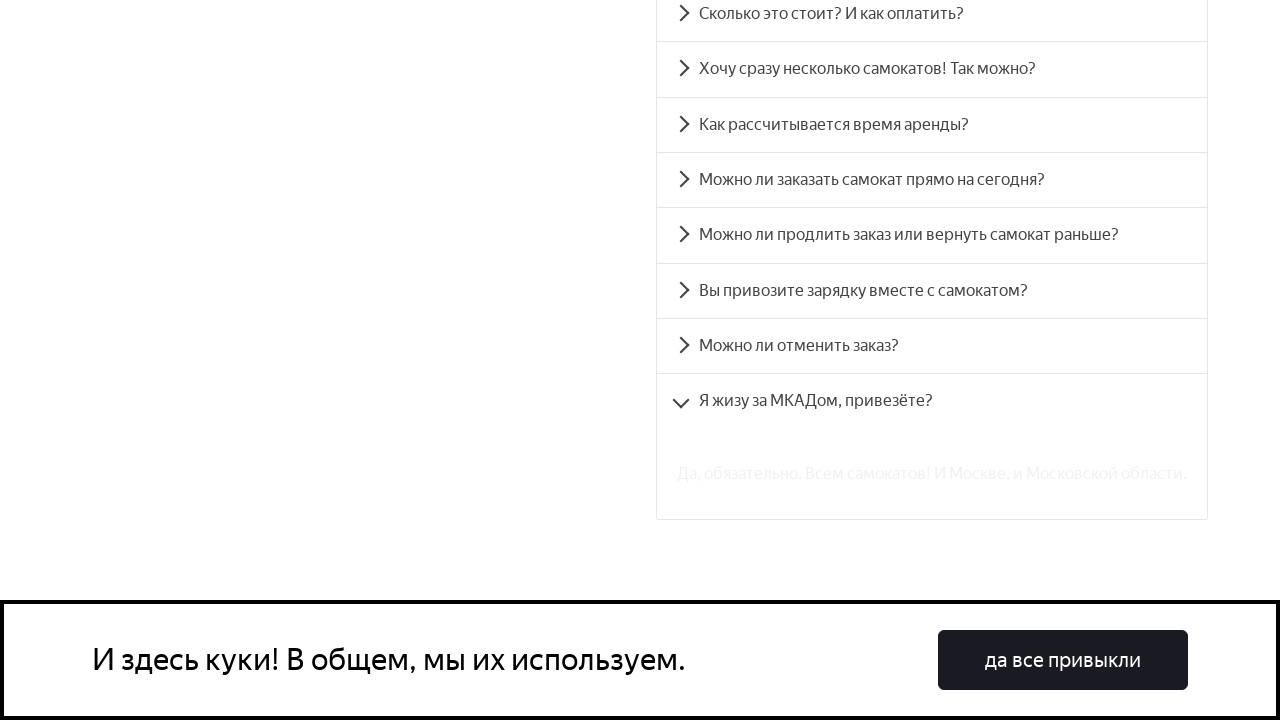

Accordion item 8 panel became visible
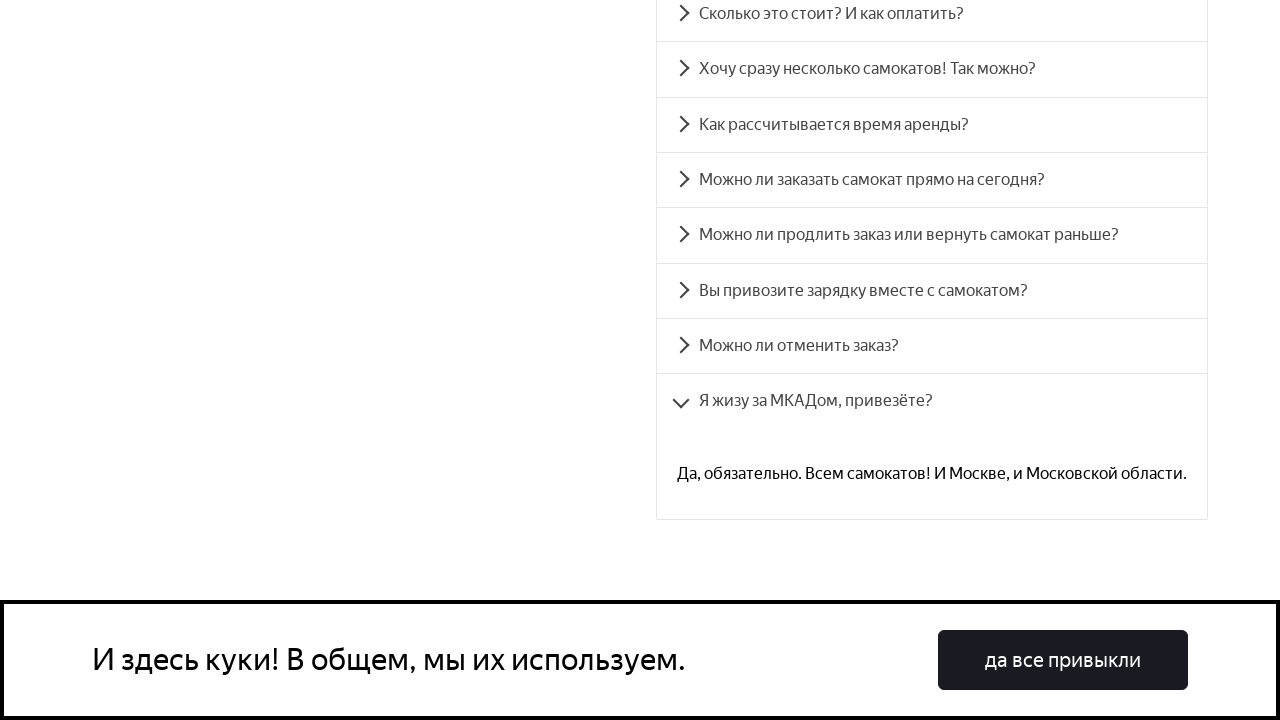

Verified accordion item 8 contains correct text
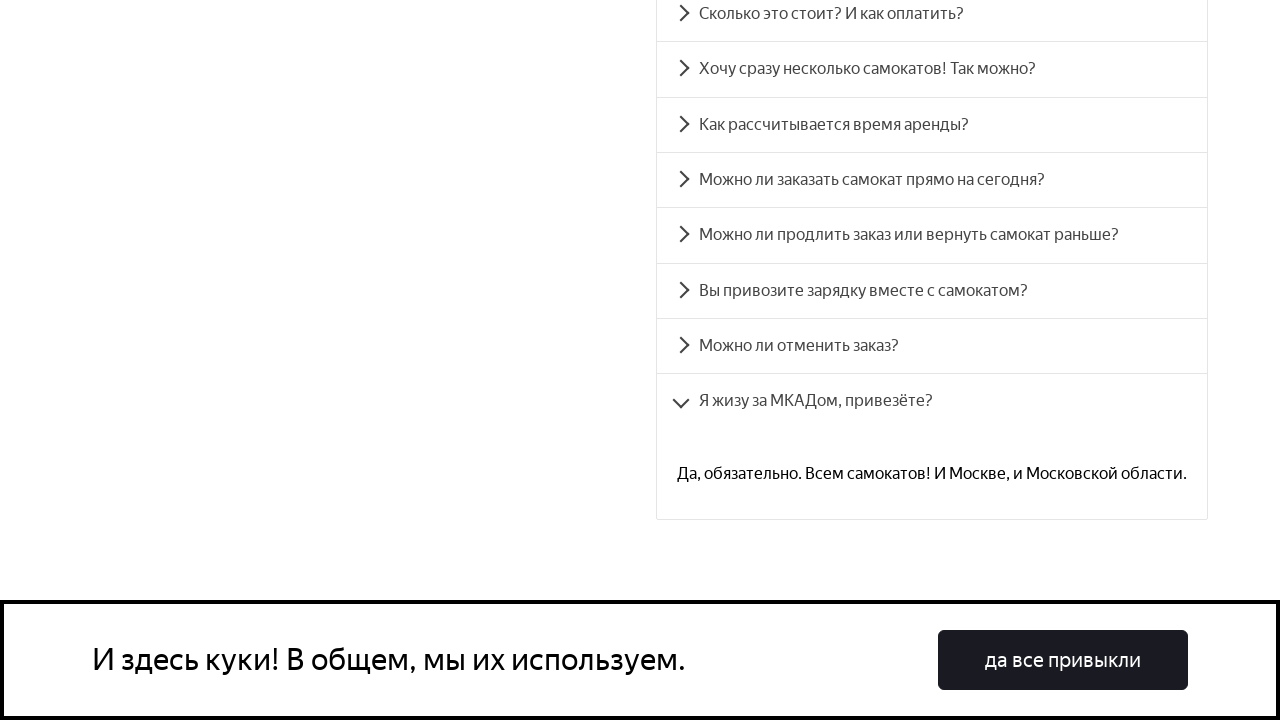

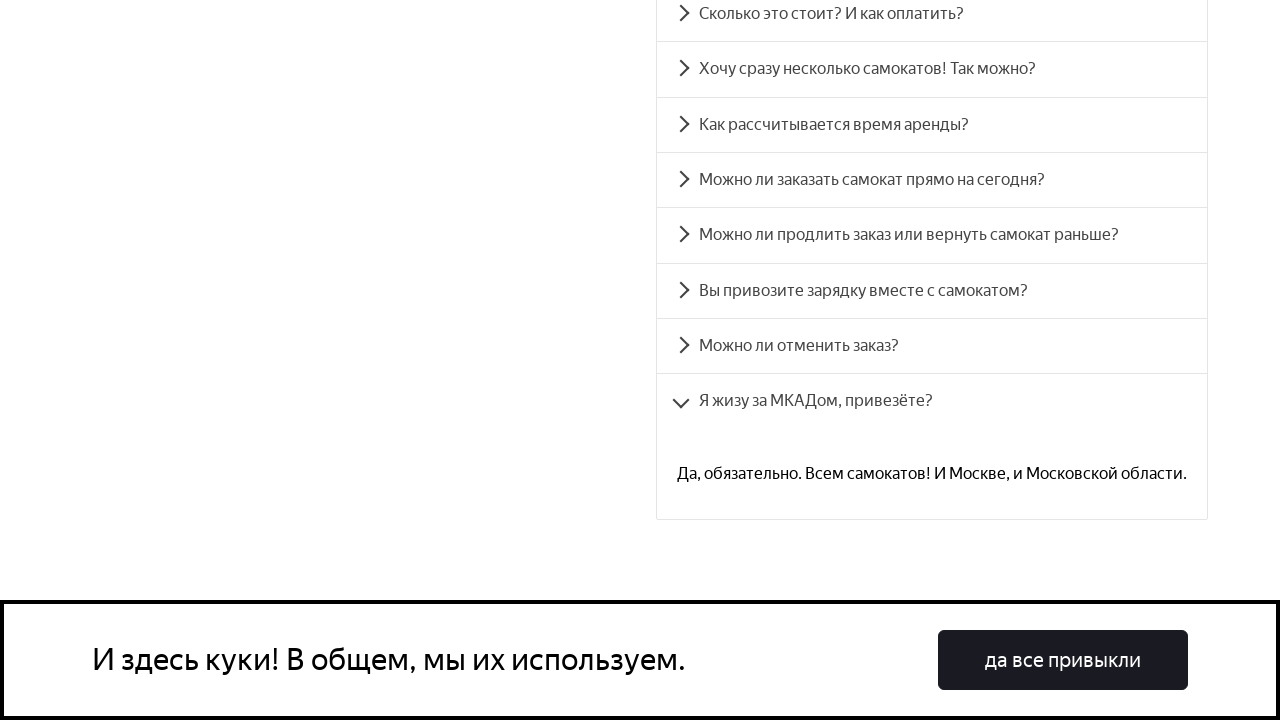